Navigates to Exit Intent page and triggers the exit intent popup by moving mouse outside viewport, then closes it

Starting URL: https://the-internet.herokuapp.com

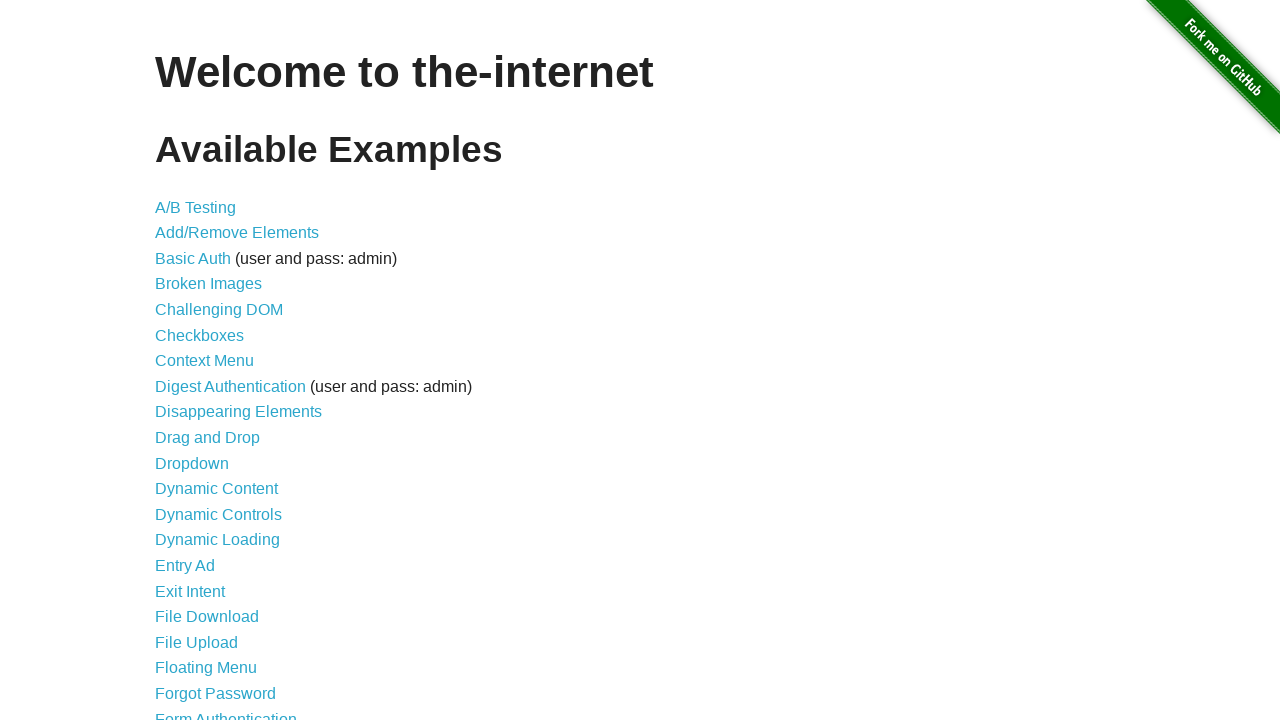

Clicked on Exit Intent link at (190, 591) on internal:role=link[name="Exit Intent"i]
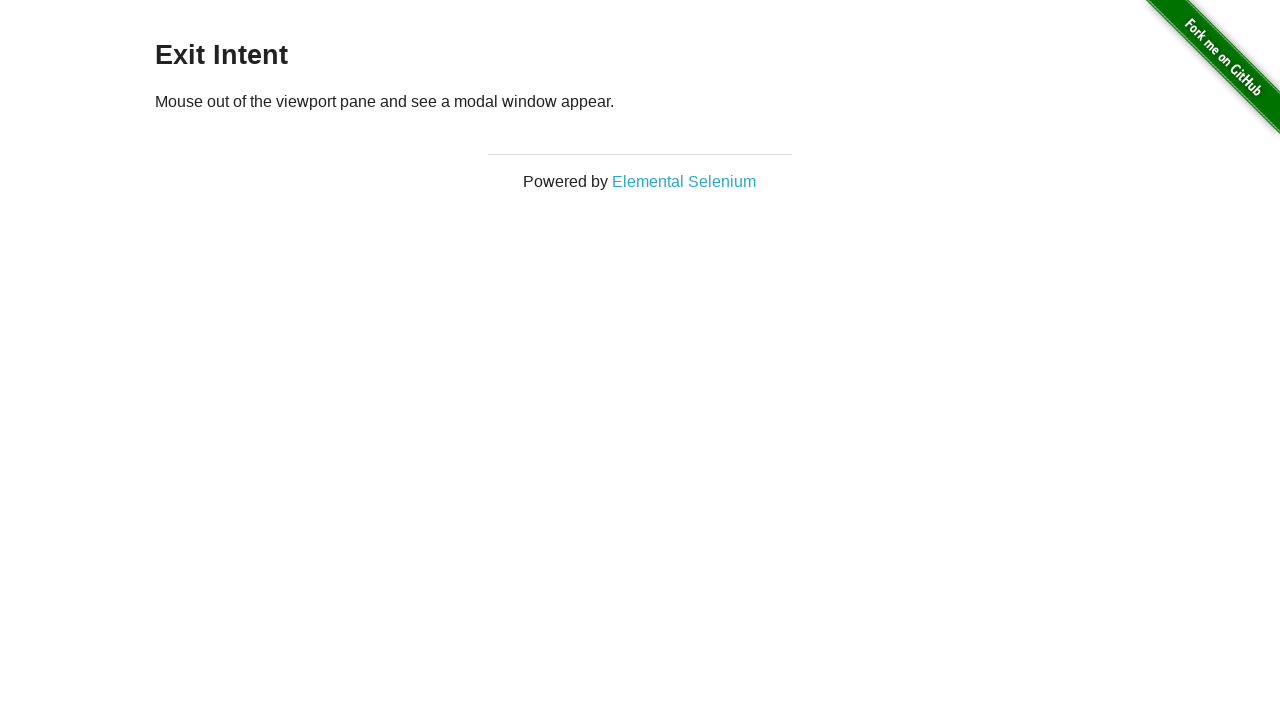

Retrieved viewport size
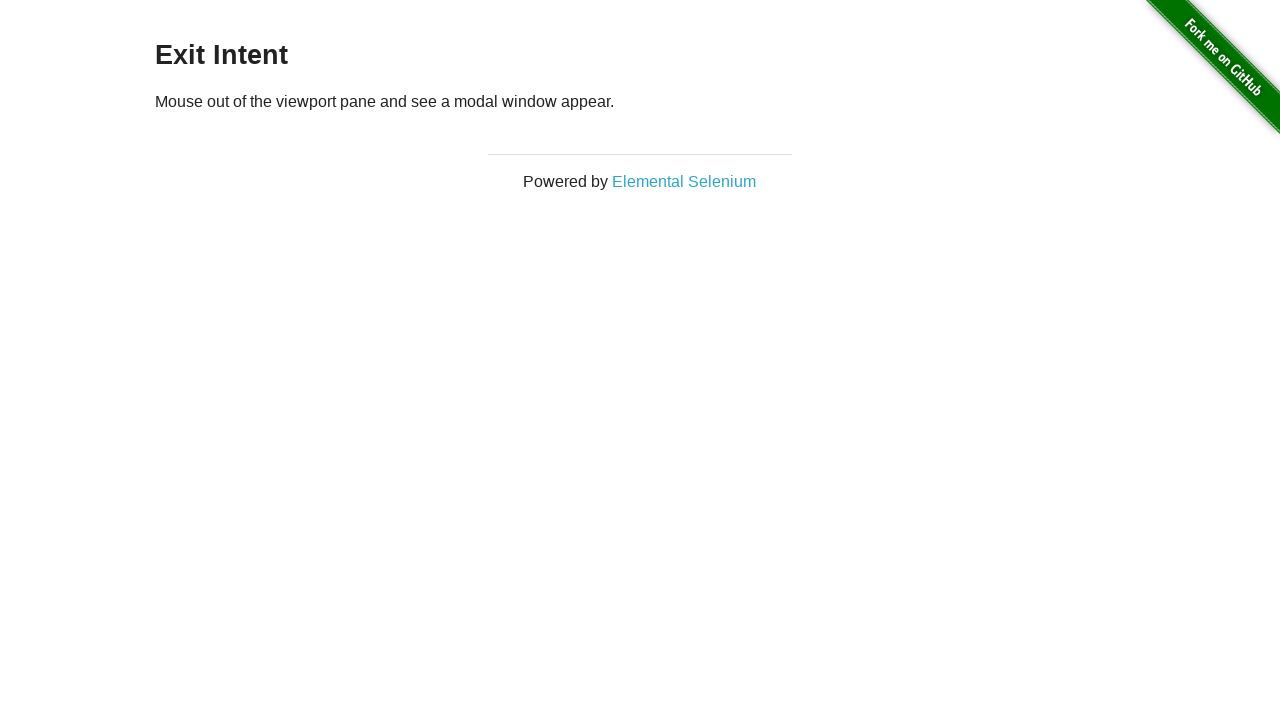

Waited 1500ms for page to fully load
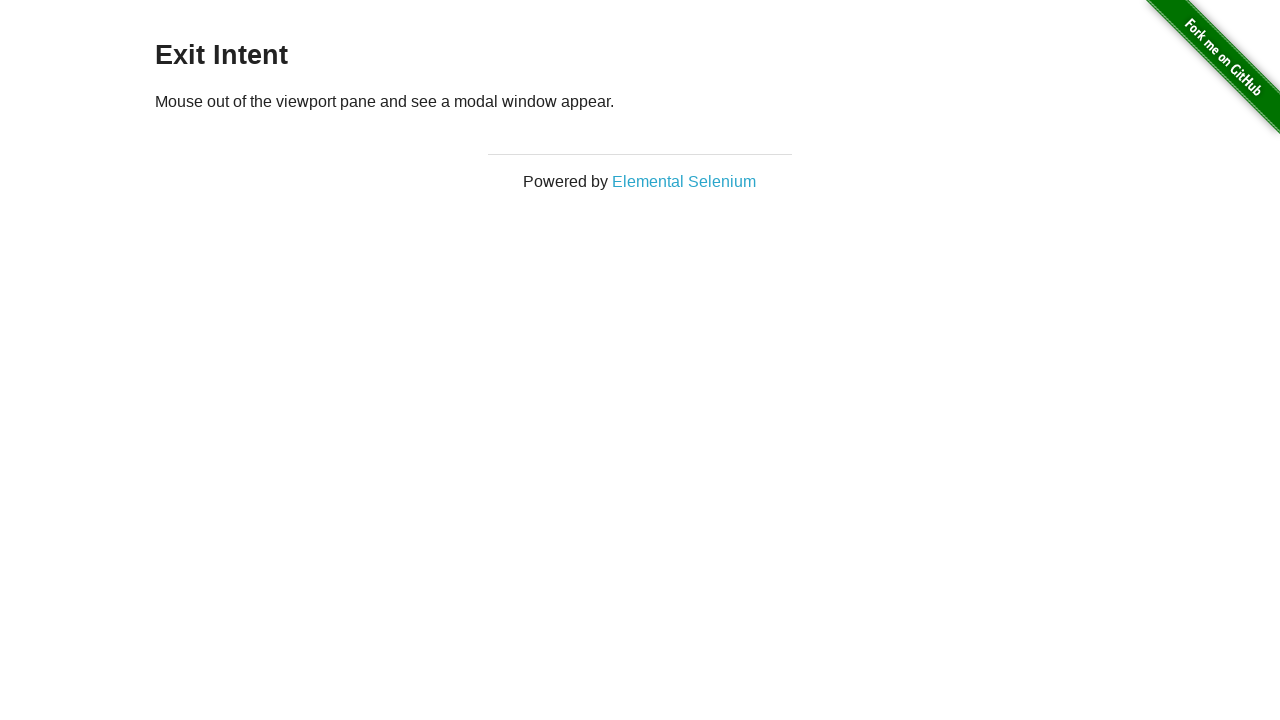

Moved mouse outside viewport to trigger exit intent popup at (640, -50)
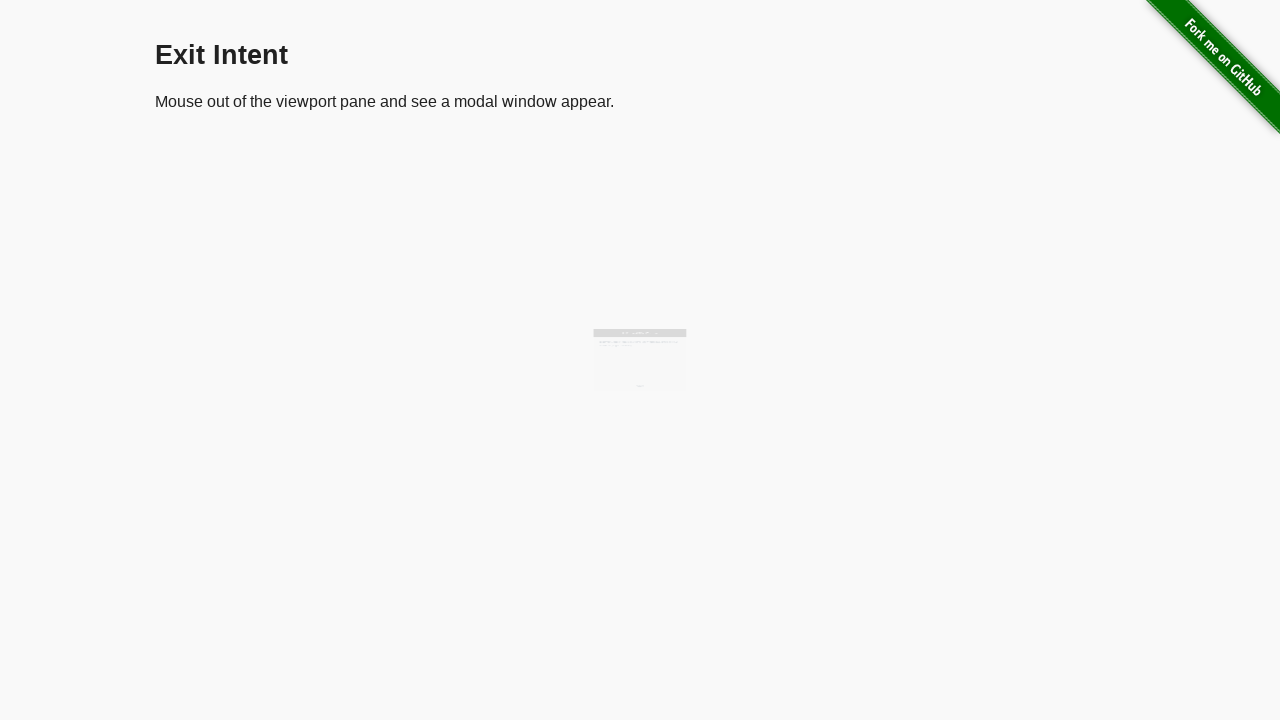

Located close button in modal footer
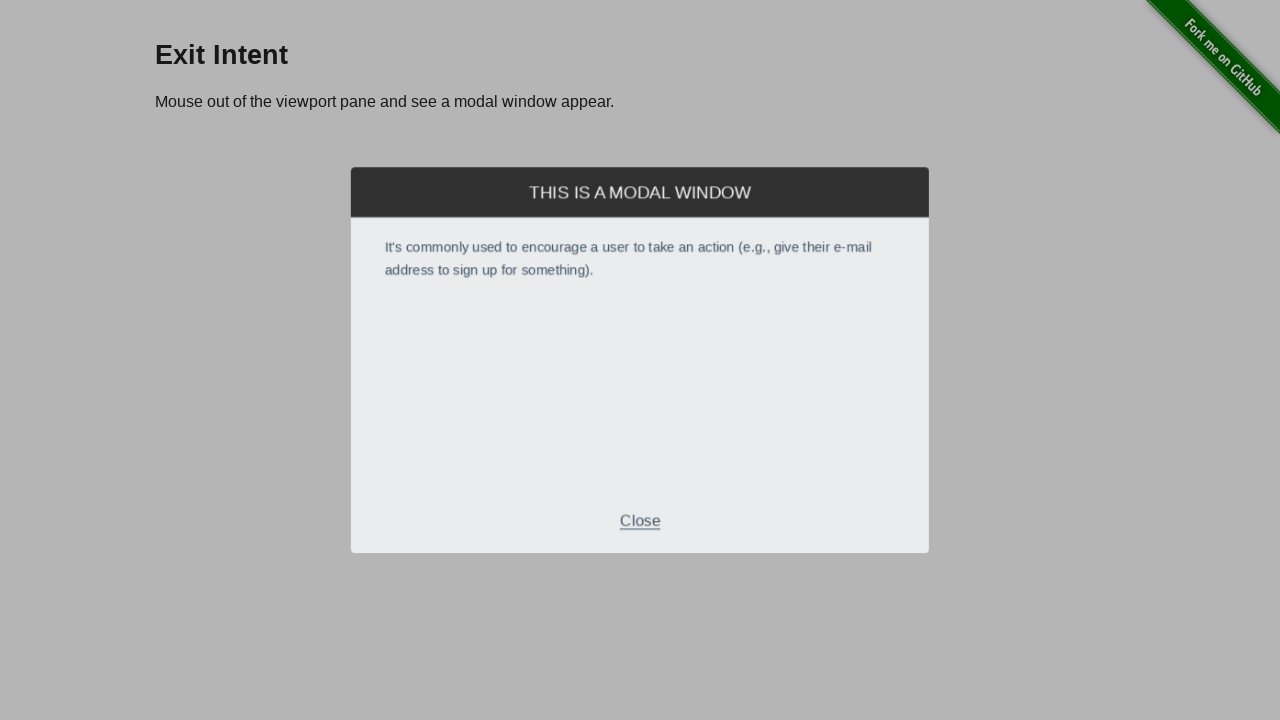

Exit intent popup was visible and close button was clicked at (640, 527) on xpath=//div[@class='modal-footer']//p[text()='Close']
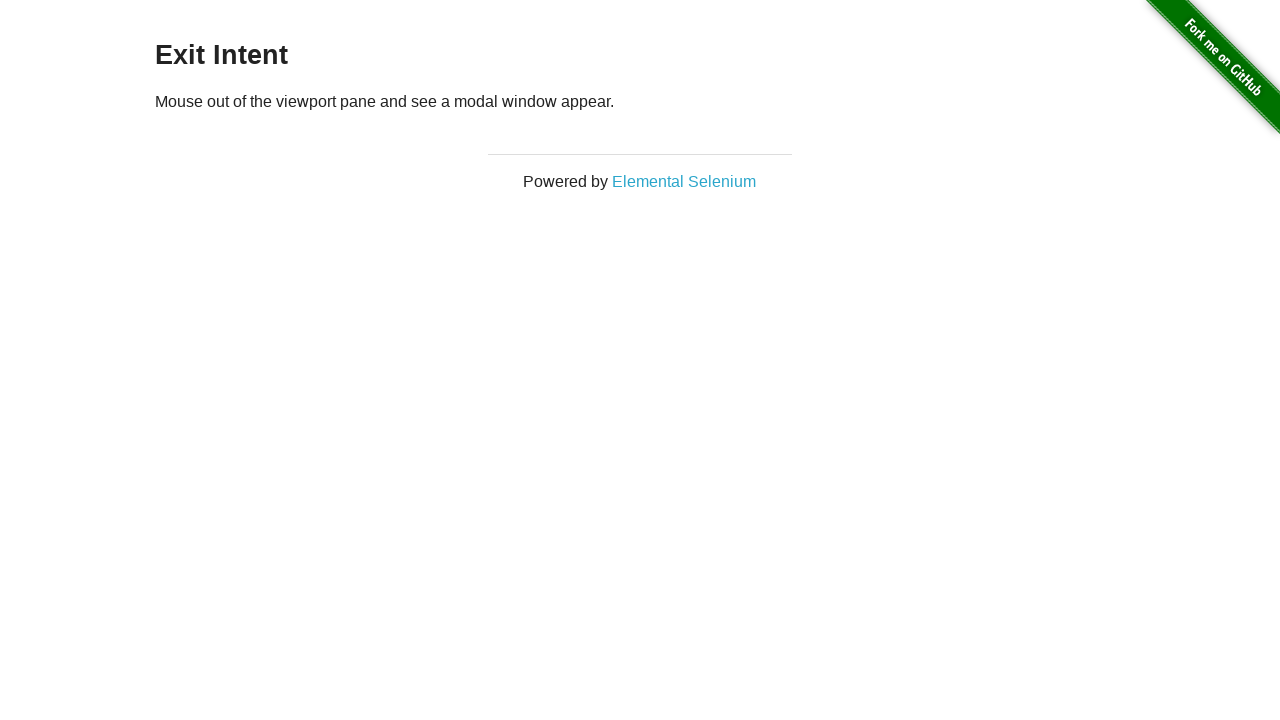

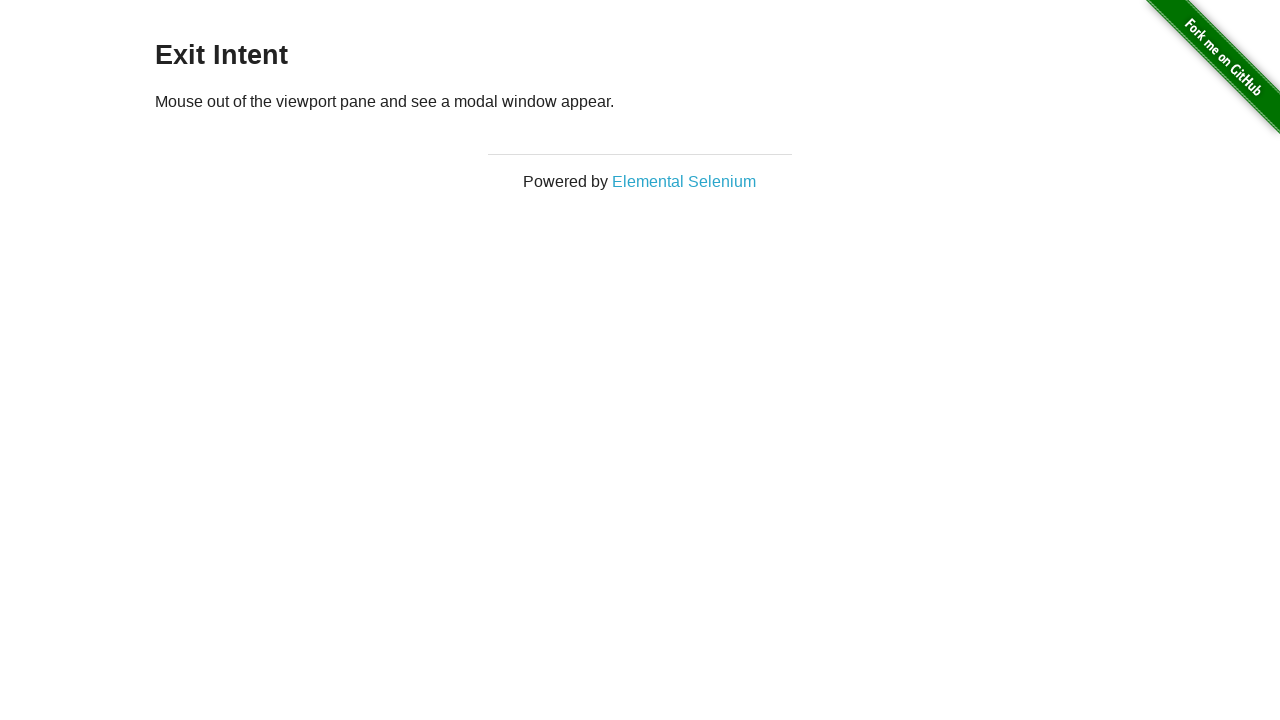